Tests JavaScript confirmation alert handling by clicking a button to trigger the alert, accepting it, and verifying the result message displayed on the page.

Starting URL: http://the-internet.herokuapp.com/javascript_alerts

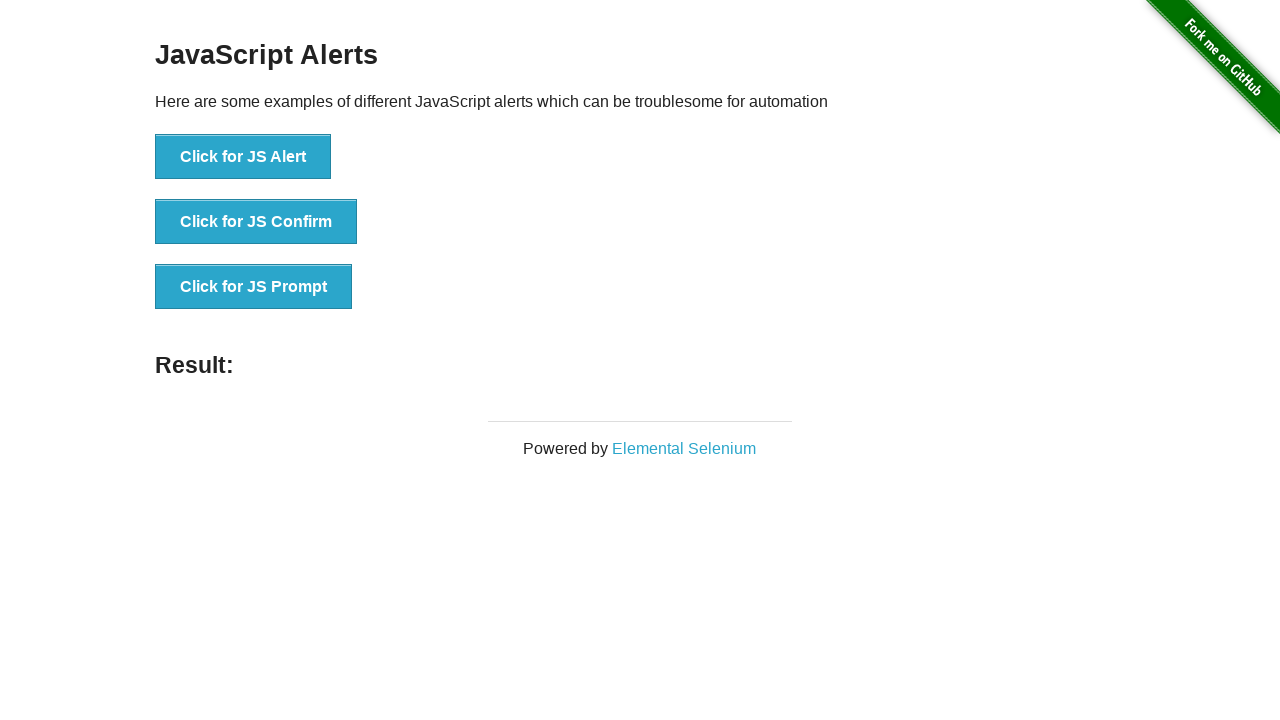

Set up dialog handler to accept confirmation alerts
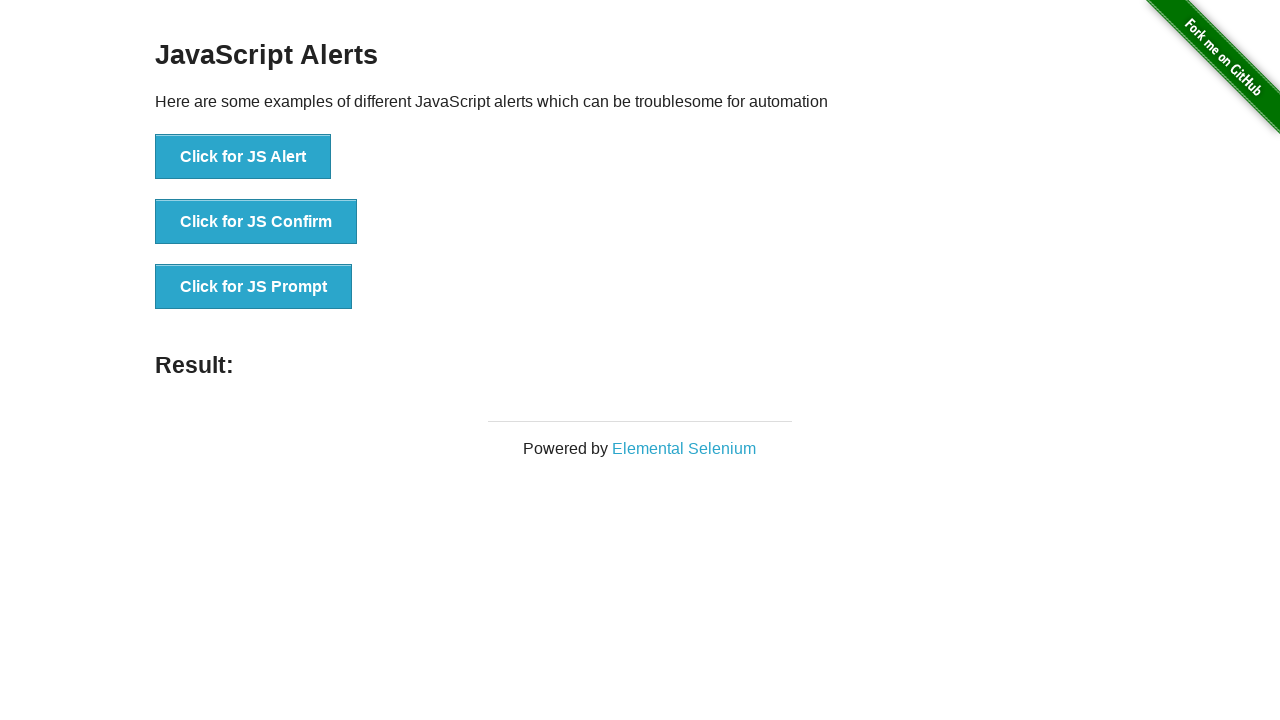

Clicked button to trigger JavaScript confirmation alert at (256, 222) on .example li:nth-child(2) button
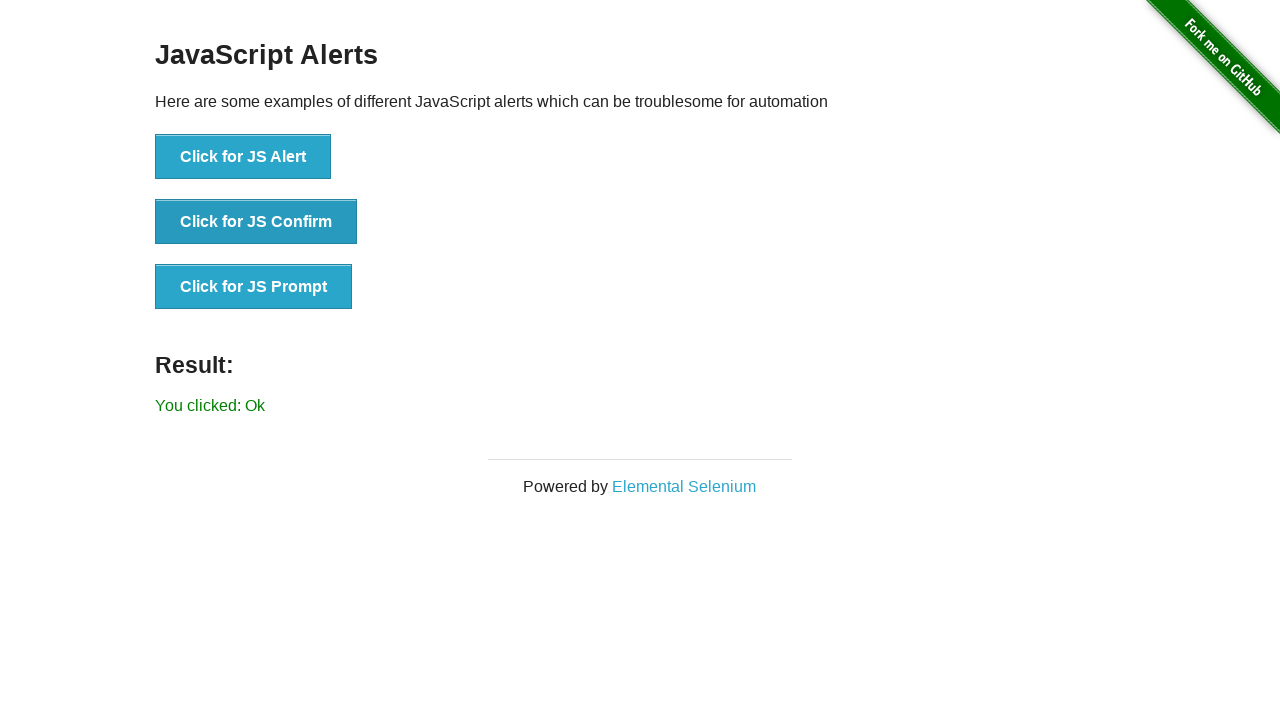

Result message element loaded on page
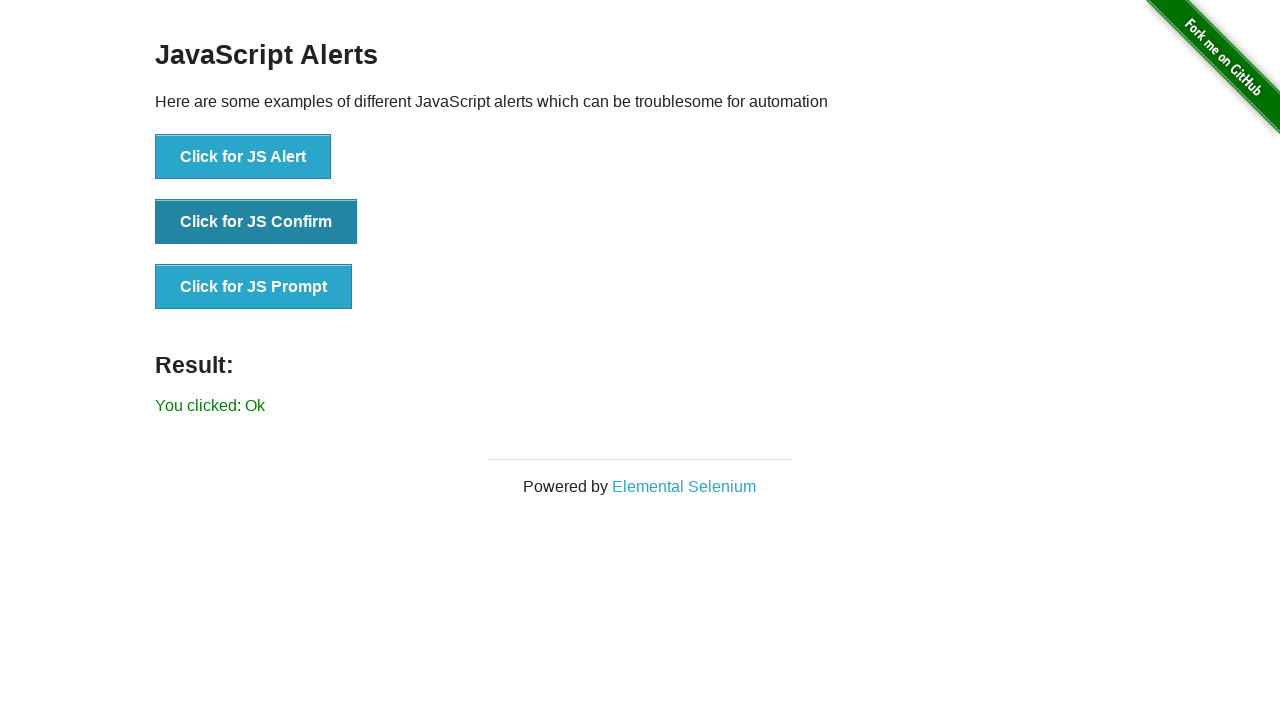

Retrieved result text: 'You clicked: Ok'
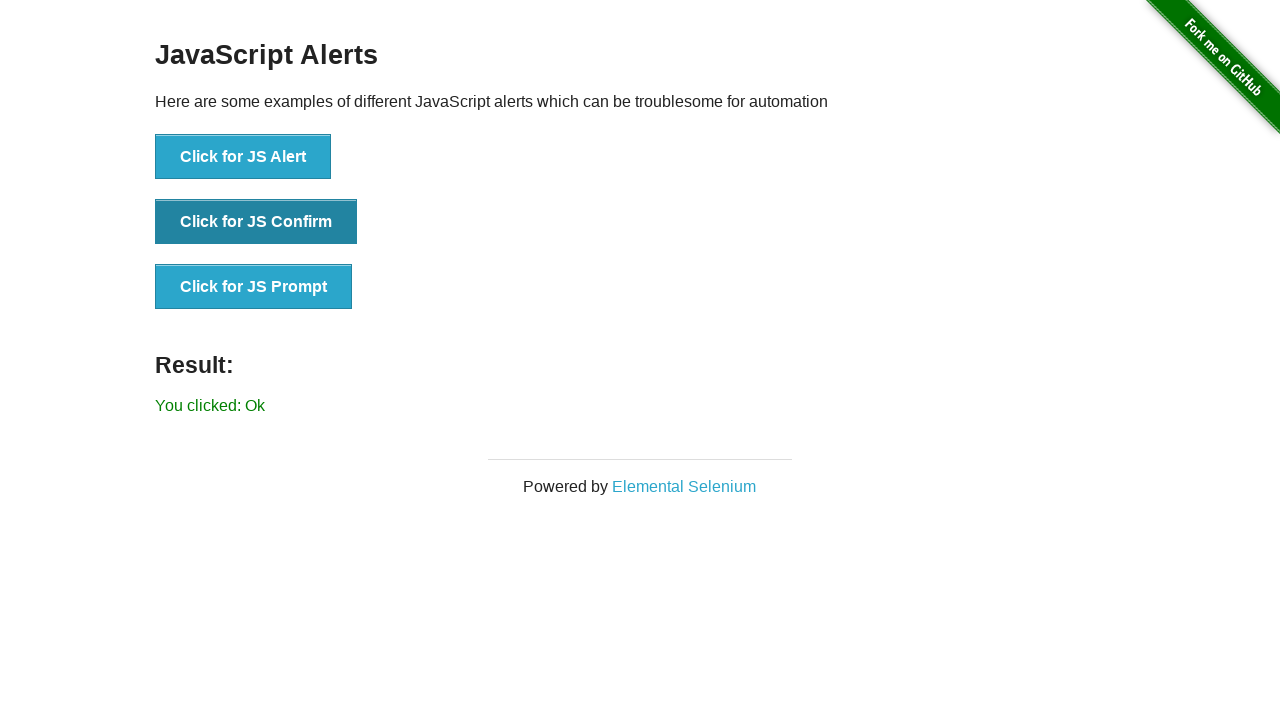

Verified result text matches expected value 'You clicked: Ok'
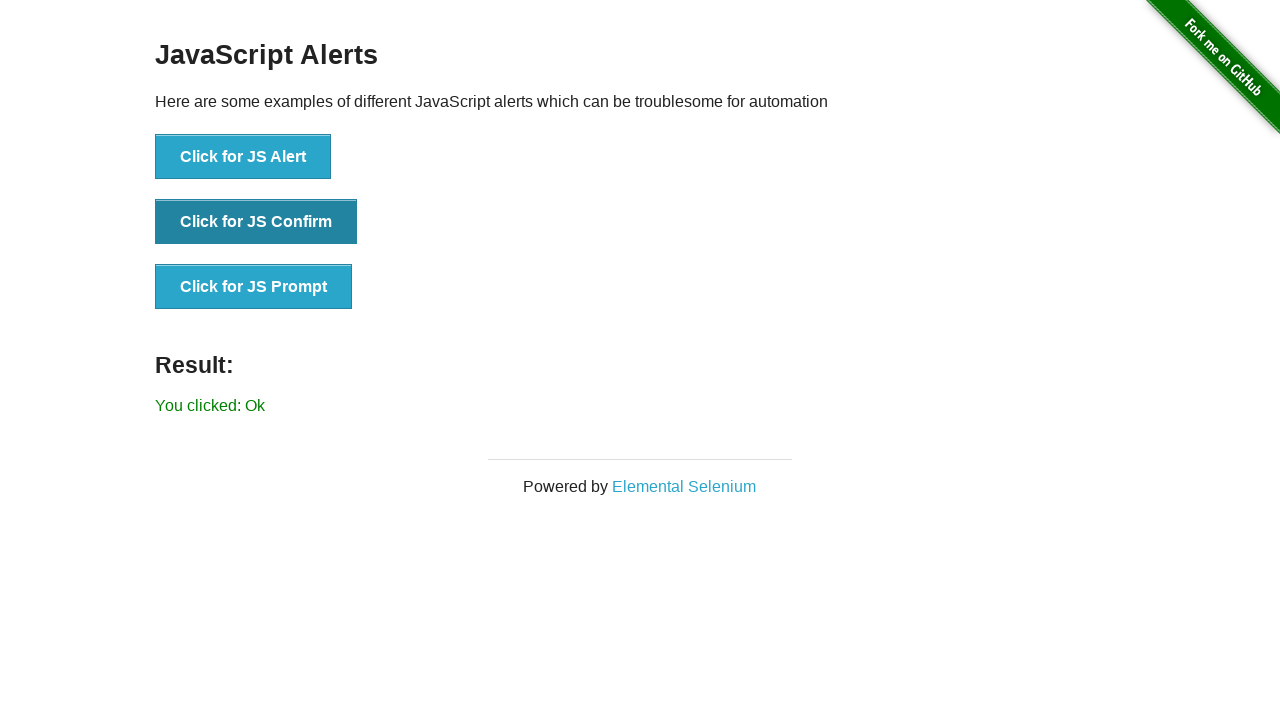

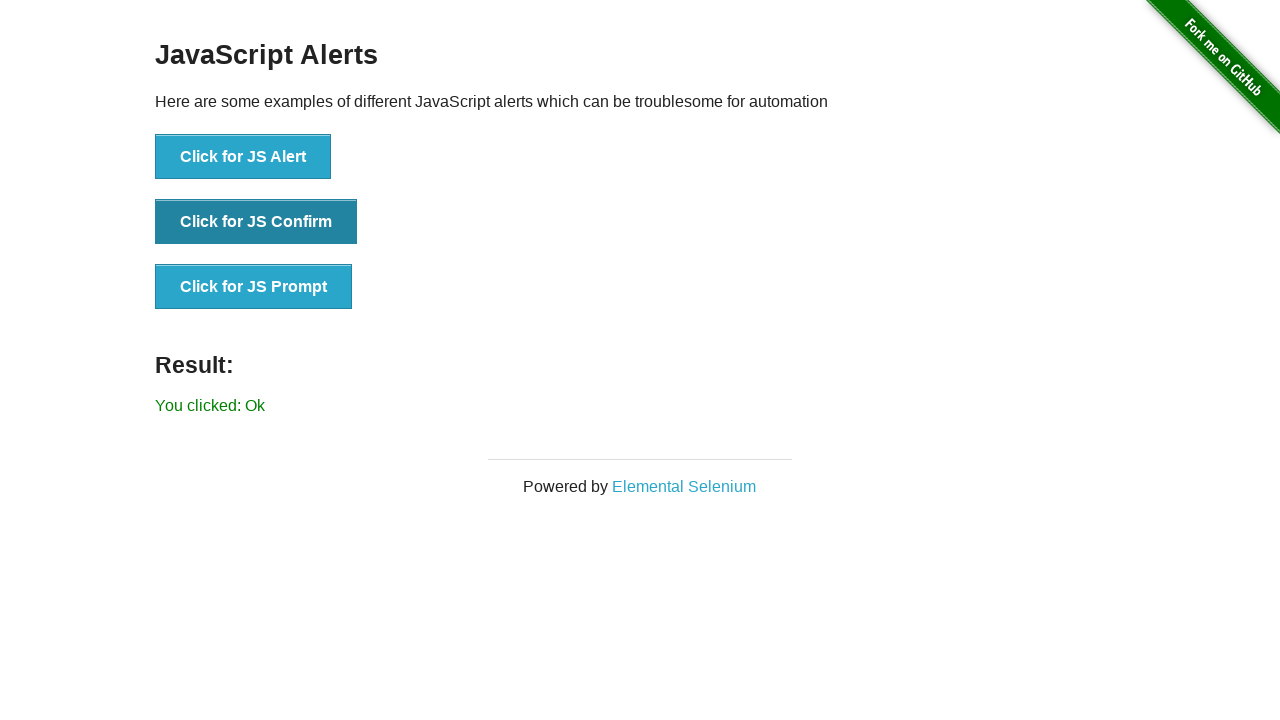